Tests opting out of A/B tests by adding an opt-out cookie before visiting the A/B test page, then navigating to verify the page shows the non-A/B test version

Starting URL: http://the-internet.herokuapp.com

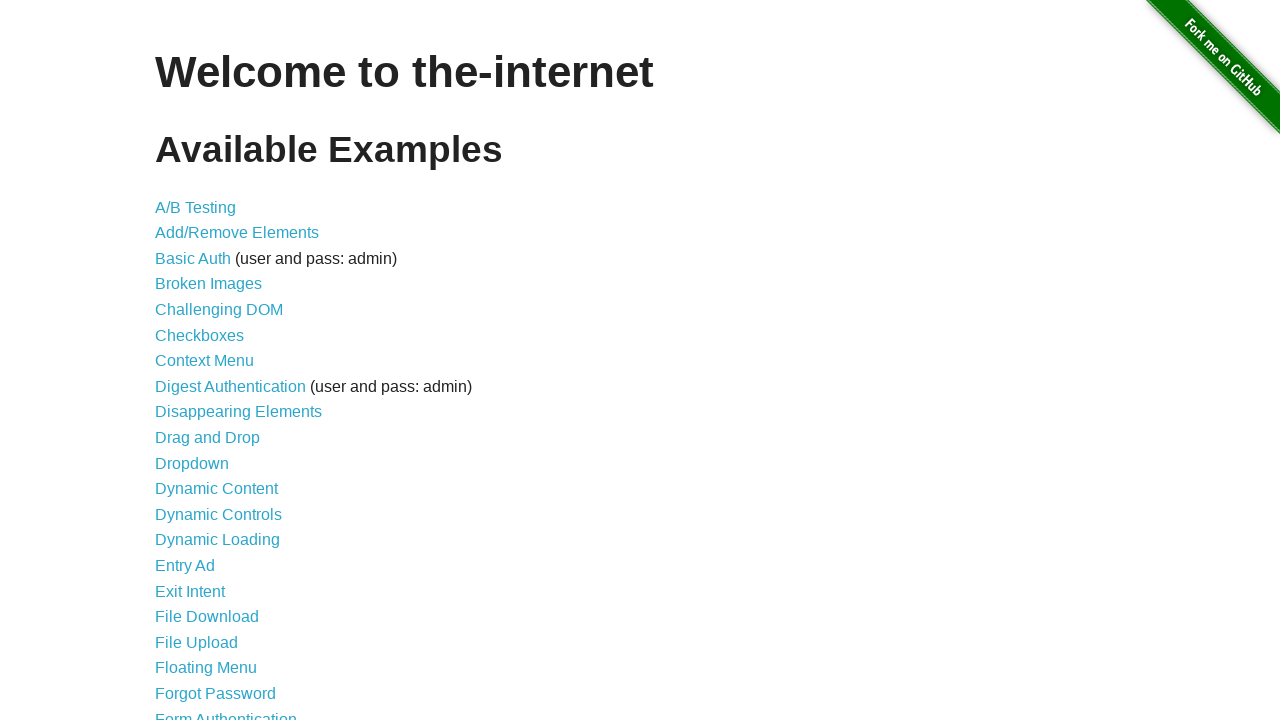

Added optimizelyOptOut cookie to context
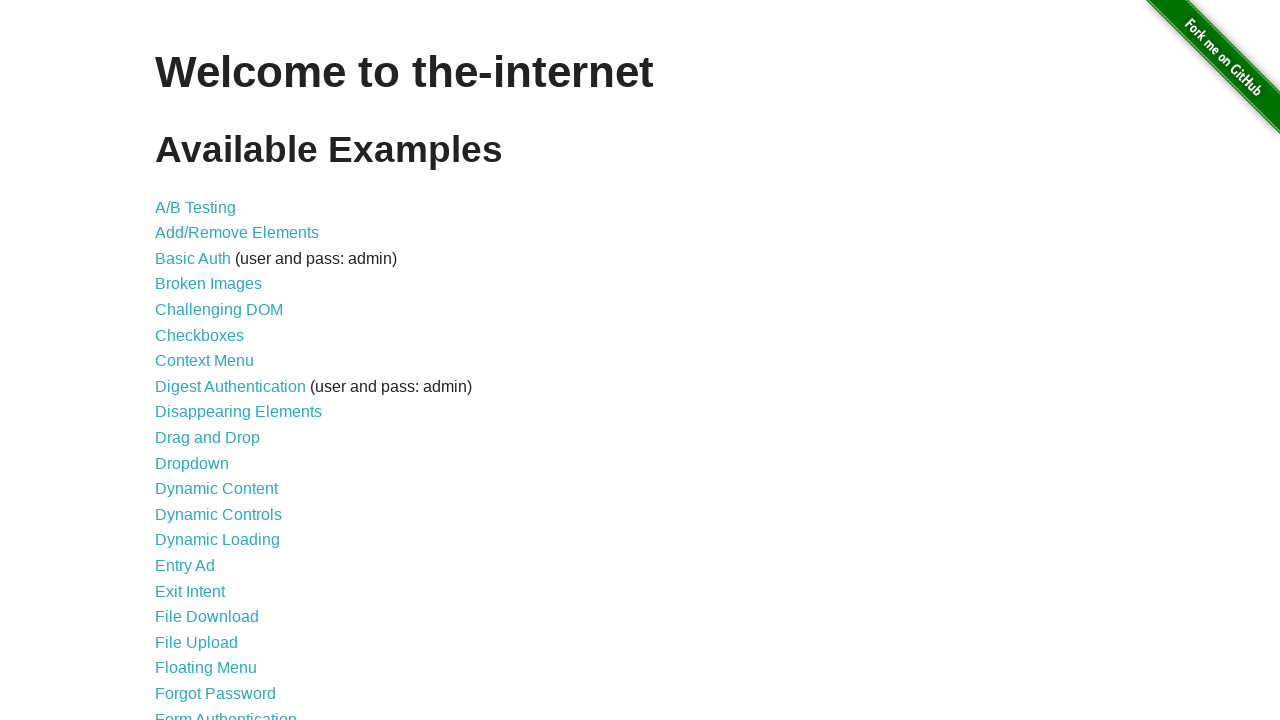

Navigated to A/B test page
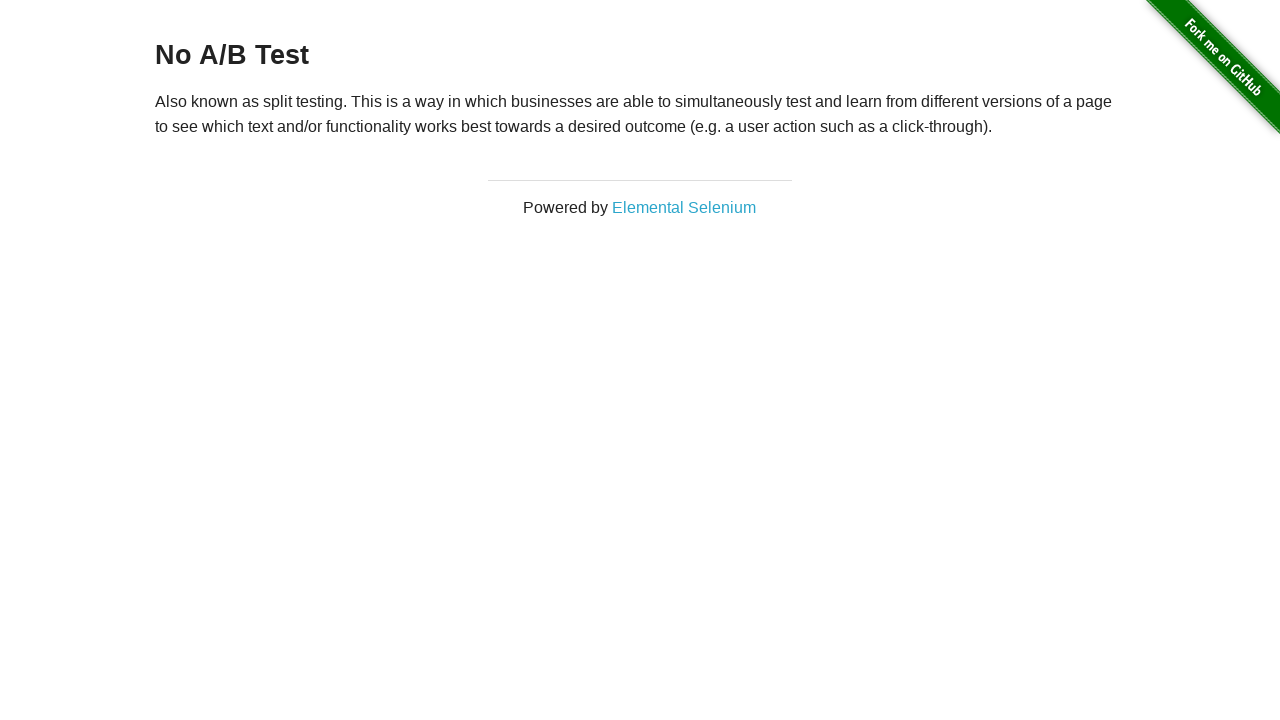

Retrieved h3 heading text from page
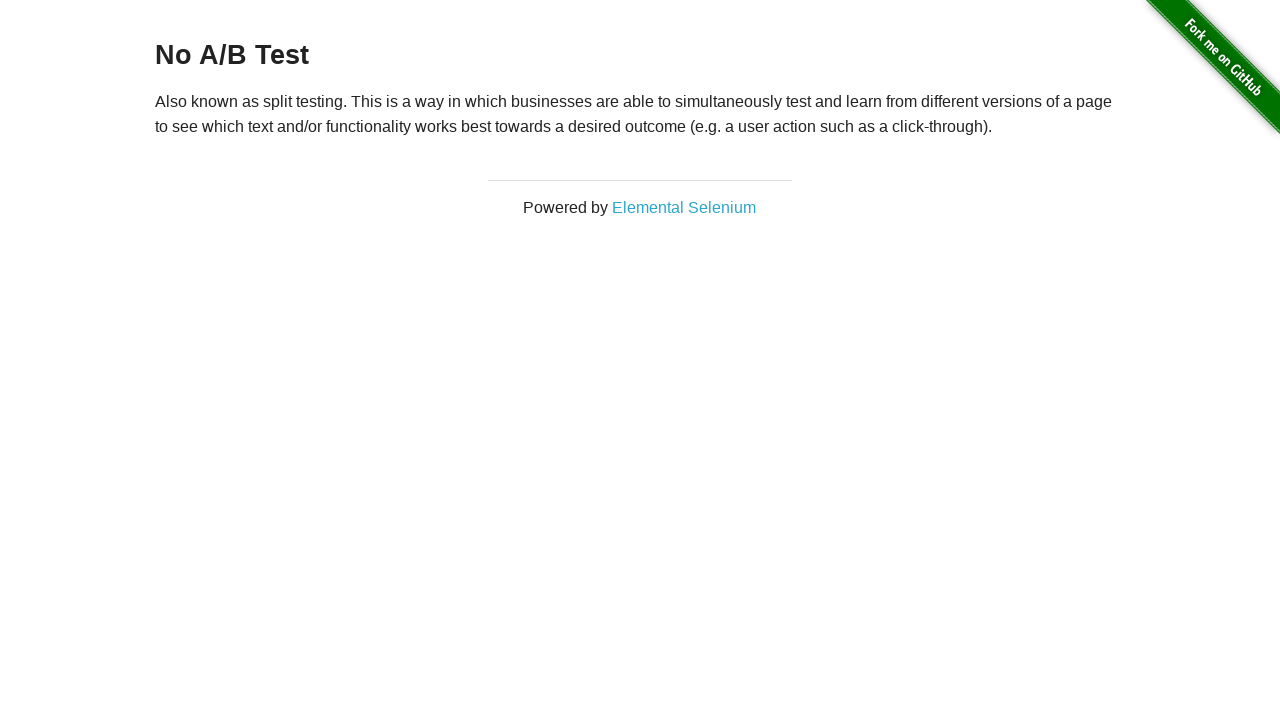

Verified heading starts with 'No A/B Test' - opt-out successful
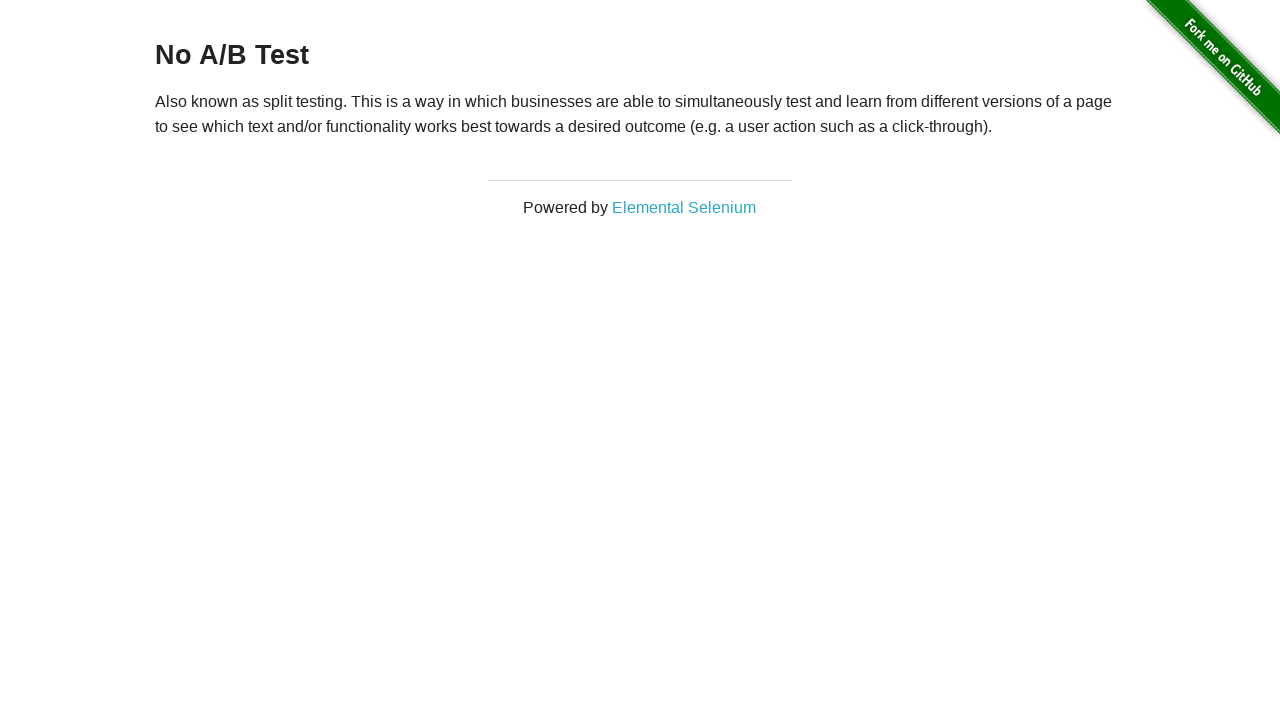

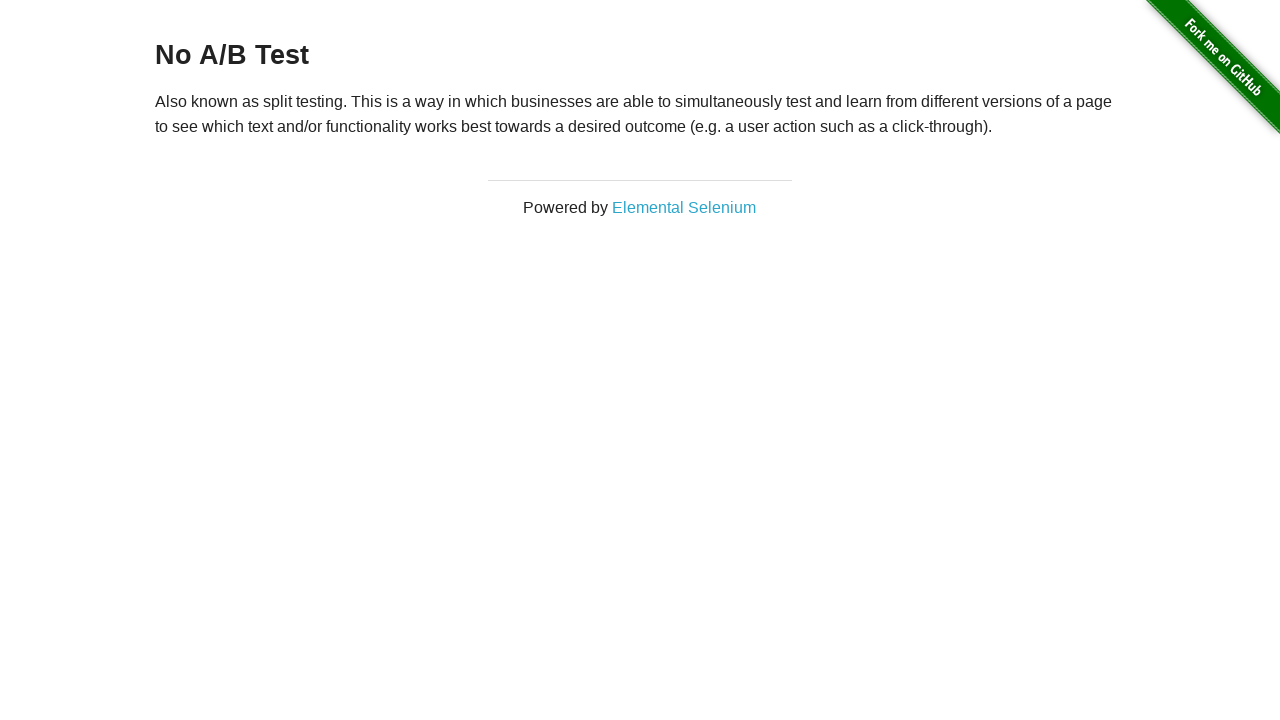